Tests selecting and then unselecting all items from a selectable list by clicking each item twice

Starting URL: https://demoqa.com

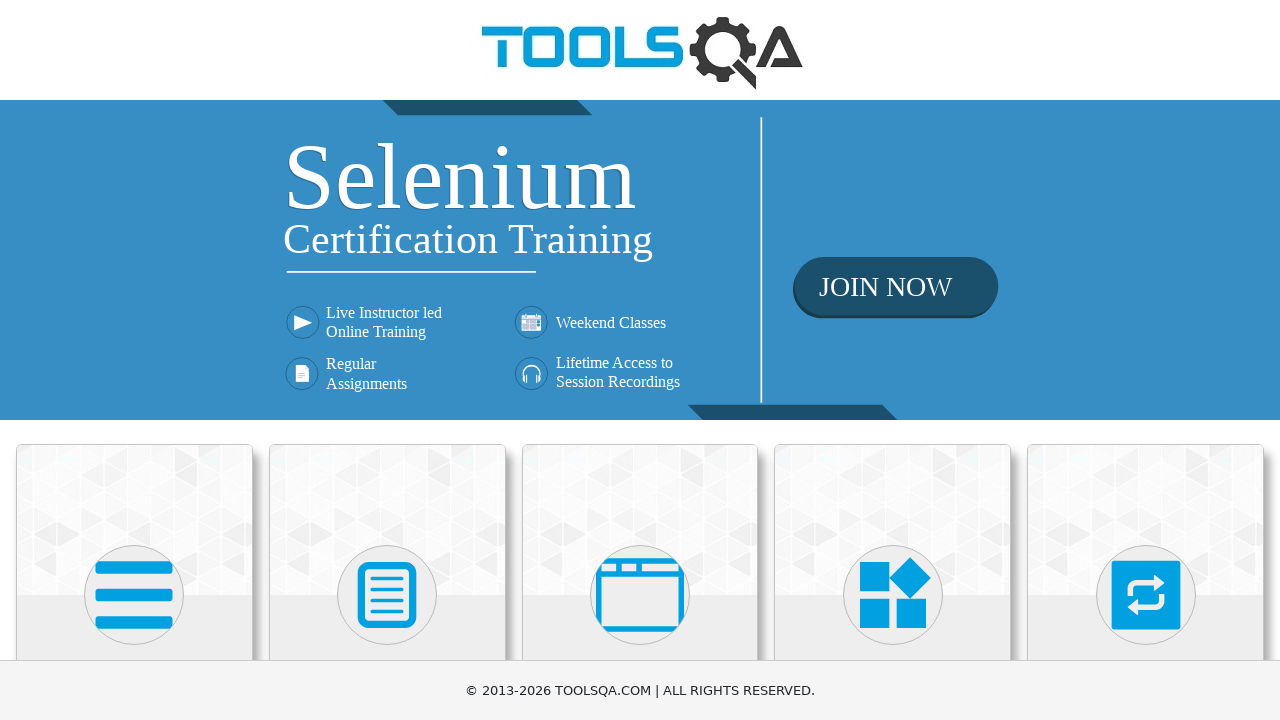

Clicked on Interactions heading at (1146, 360) on internal:role=heading[name="Interactions"i]
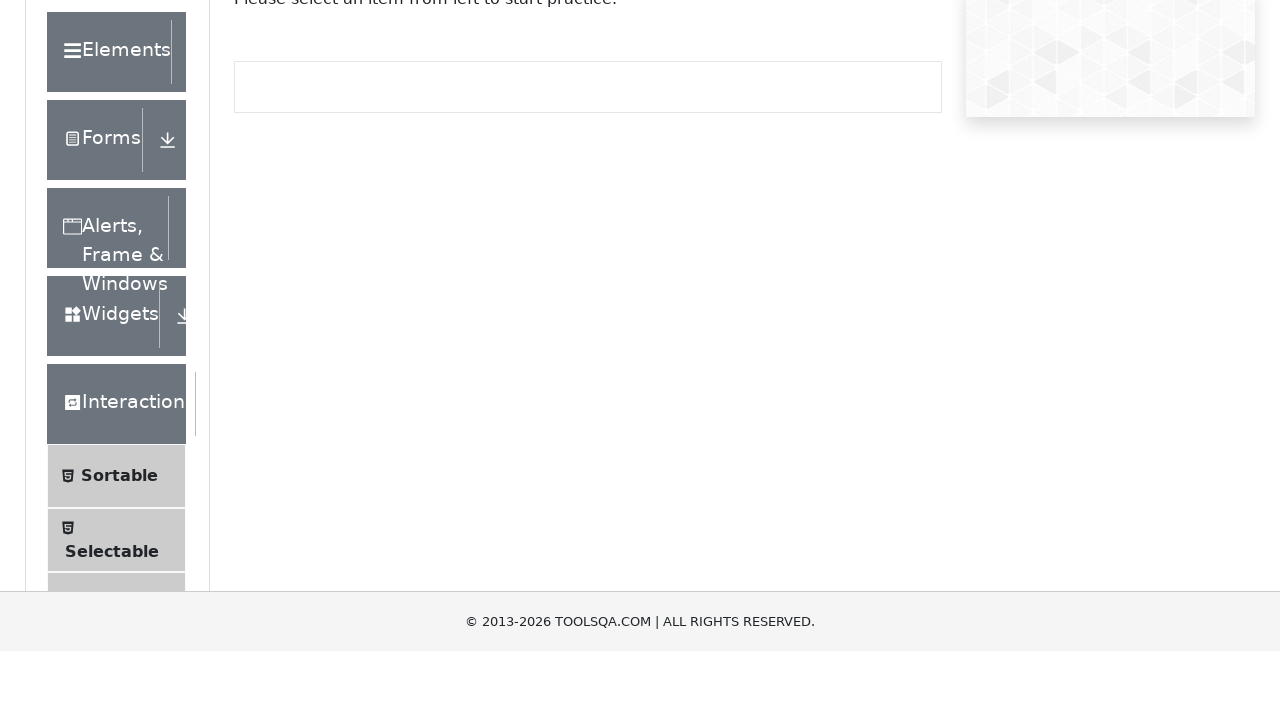

Clicked on Selectable option at (112, 360) on internal:text="Selectable"i
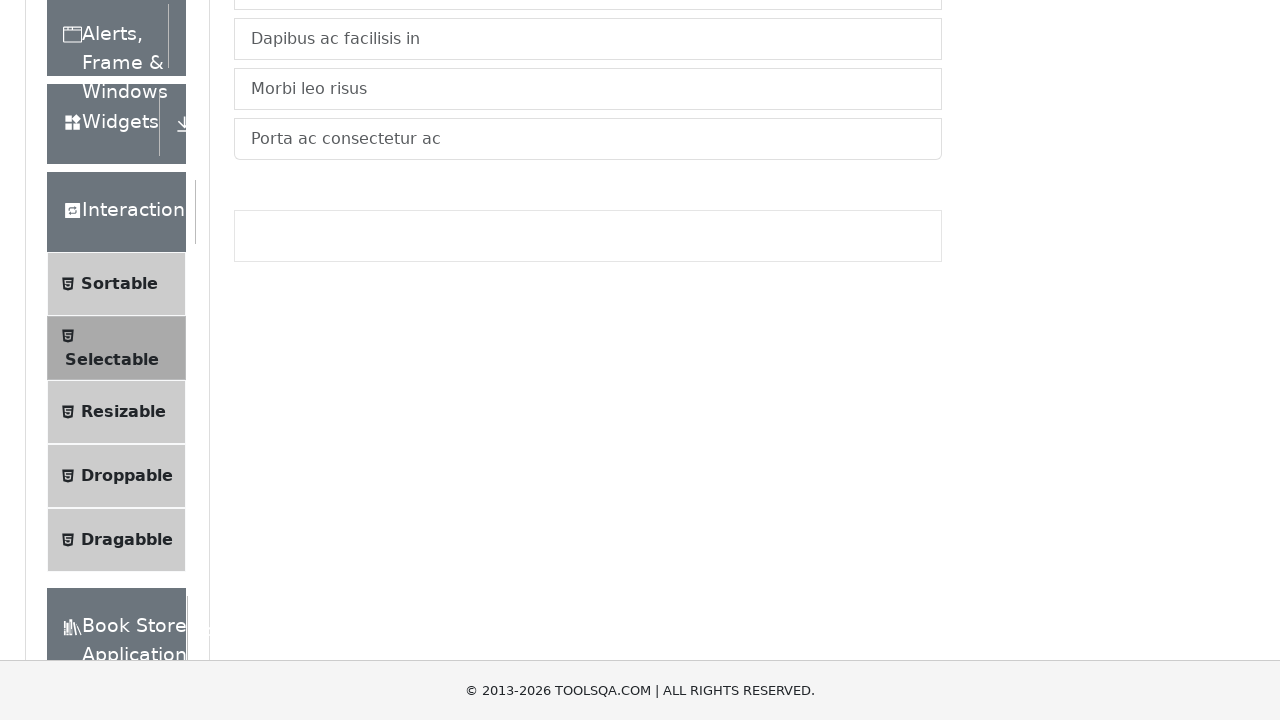

Selected 'Cras justo odio' item at (588, 21) on internal:text="Cras justo odio"i
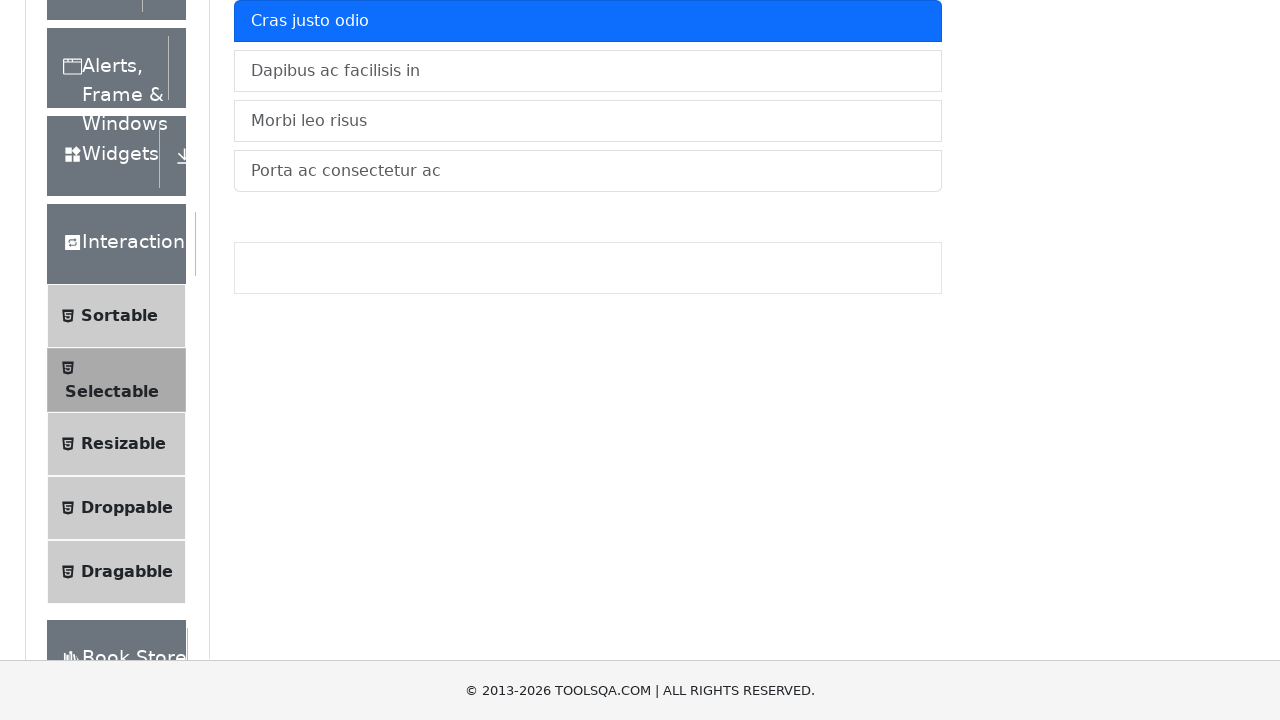

Selected 'Dapibus ac facilisis in' item at (588, 71) on internal:text="Dapibus ac facilisis in"i
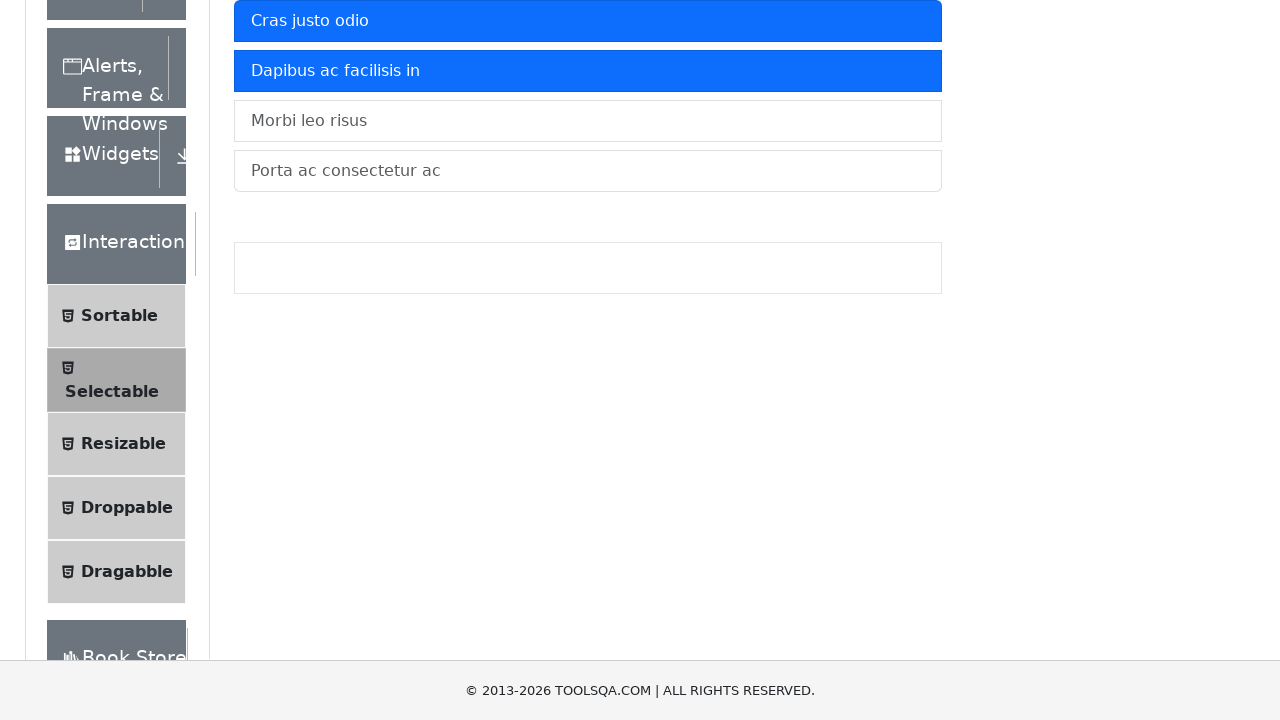

Selected 'Morbi leo risus' item at (588, 121) on internal:text="Morbi leo risus"i
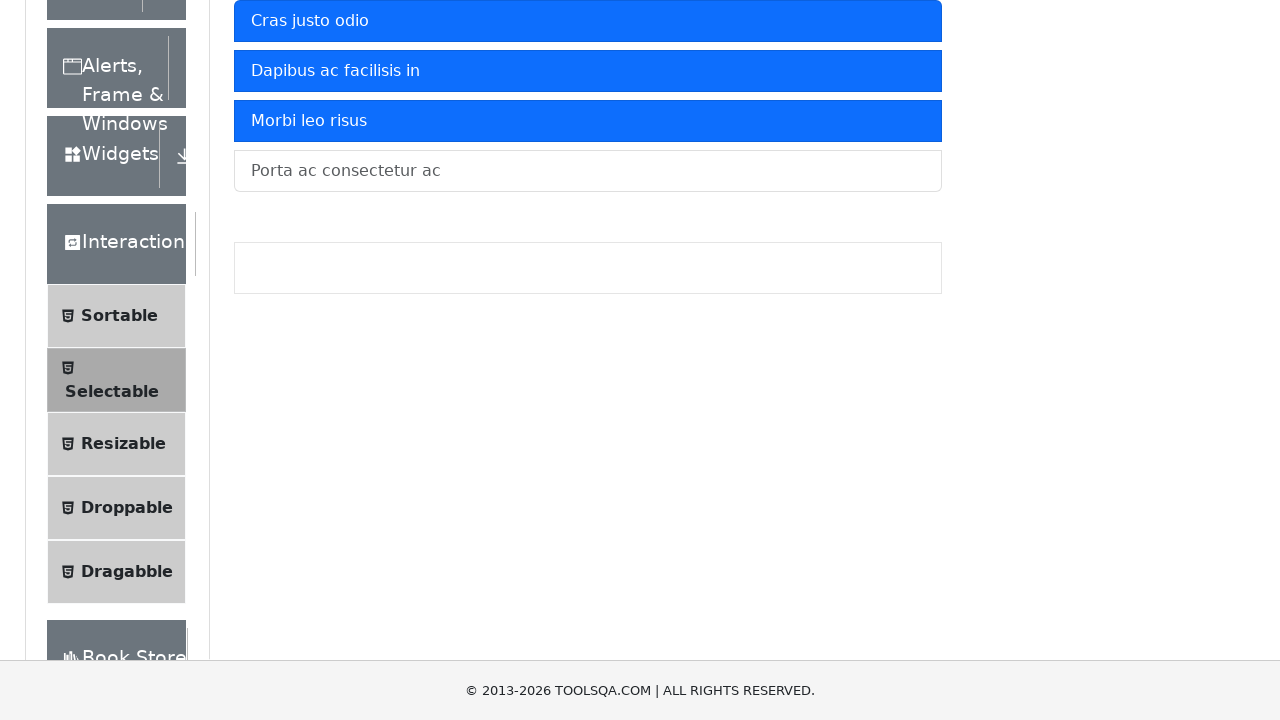

Selected 'Porta ac consectetur ac' item at (588, 171) on internal:text="Porta ac consectetur ac"i
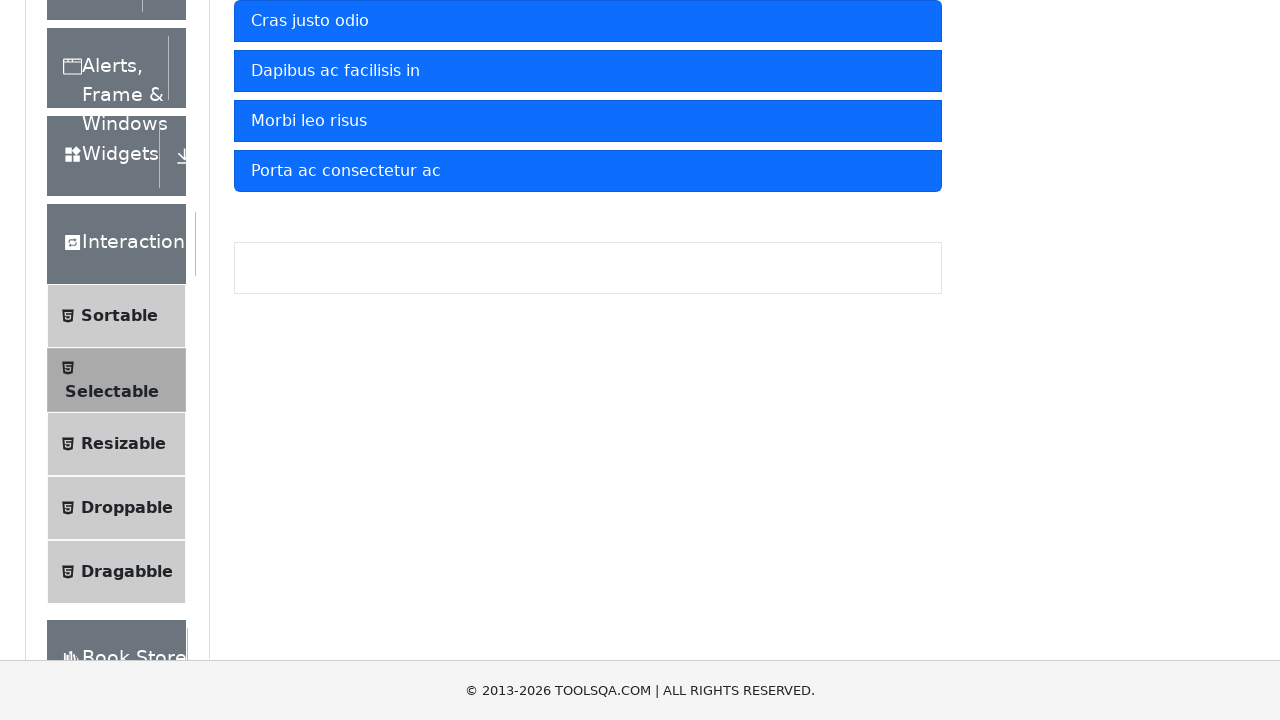

Unselected 'Cras justo odio' item at (588, 21) on internal:text="Cras justo odio"i
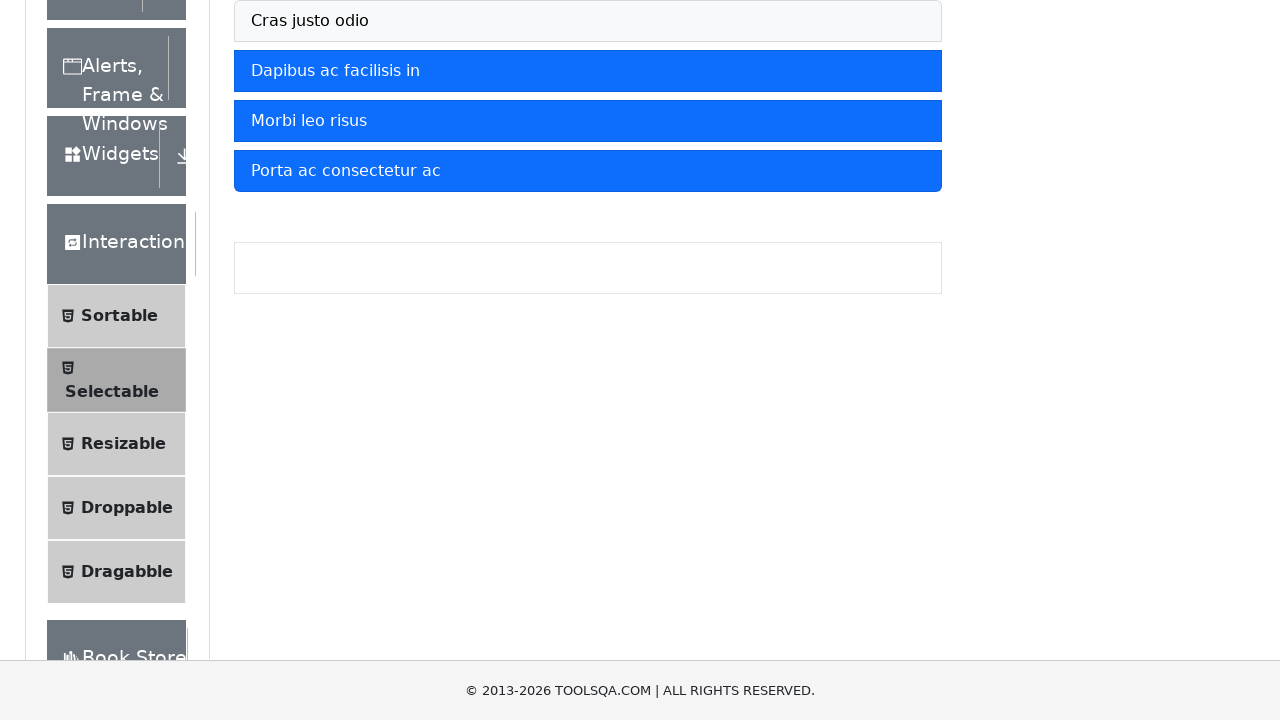

Unselected 'Dapibus ac facilisis in' item at (588, 71) on internal:text="Dapibus ac facilisis in"i
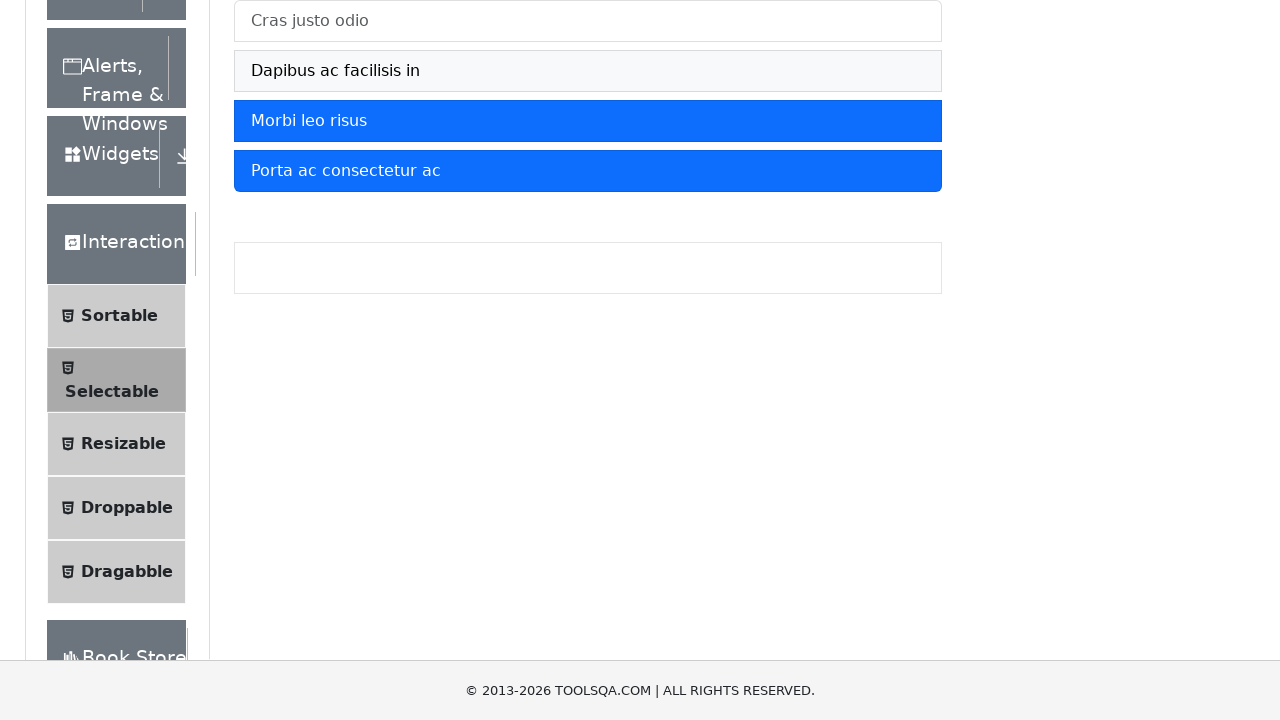

Unselected 'Morbi leo risus' item at (588, 121) on internal:text="Morbi leo risus"i
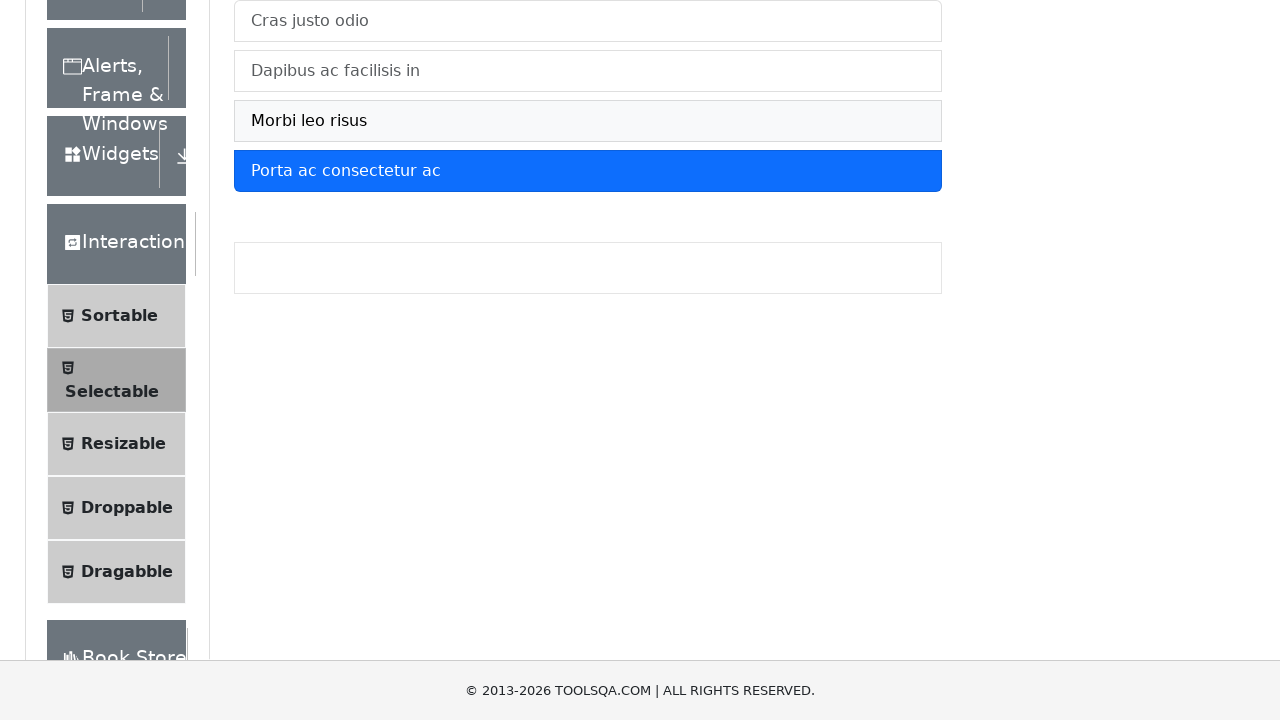

Unselected 'Porta ac consectetur ac' item at (588, 171) on internal:text="Porta ac consectetur ac"i
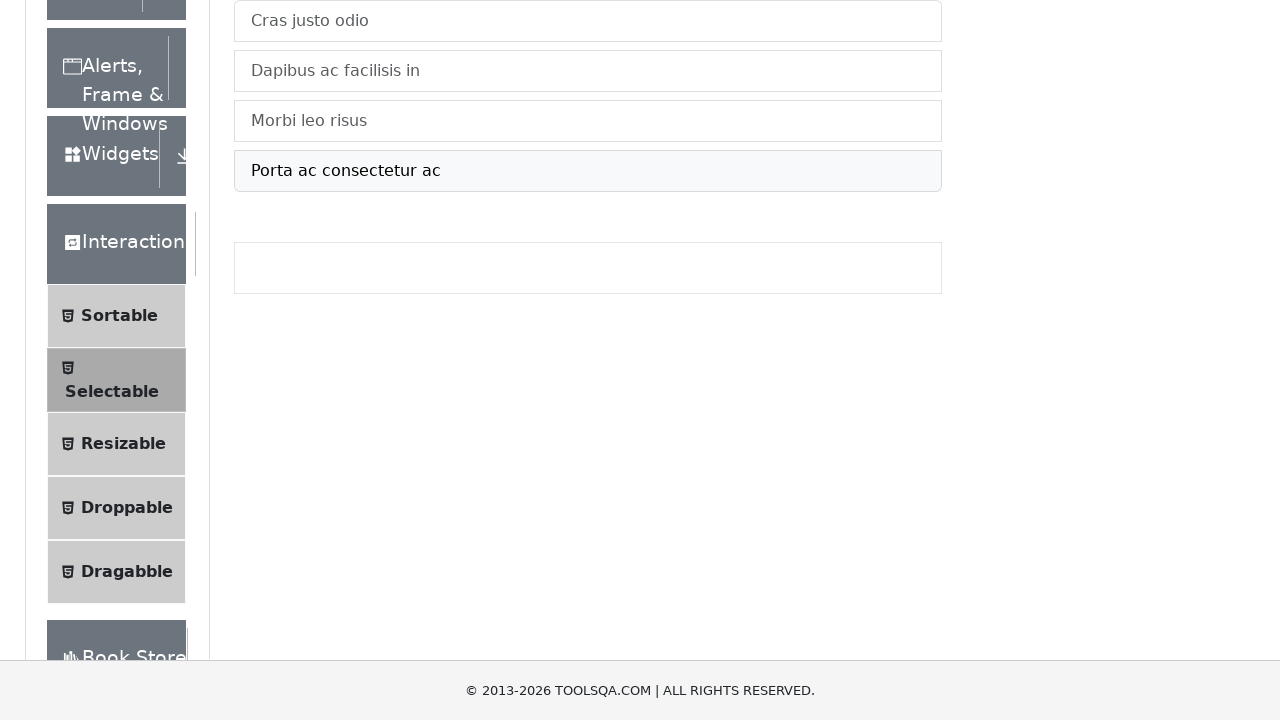

Verified 'Cras justo odio' item is visible
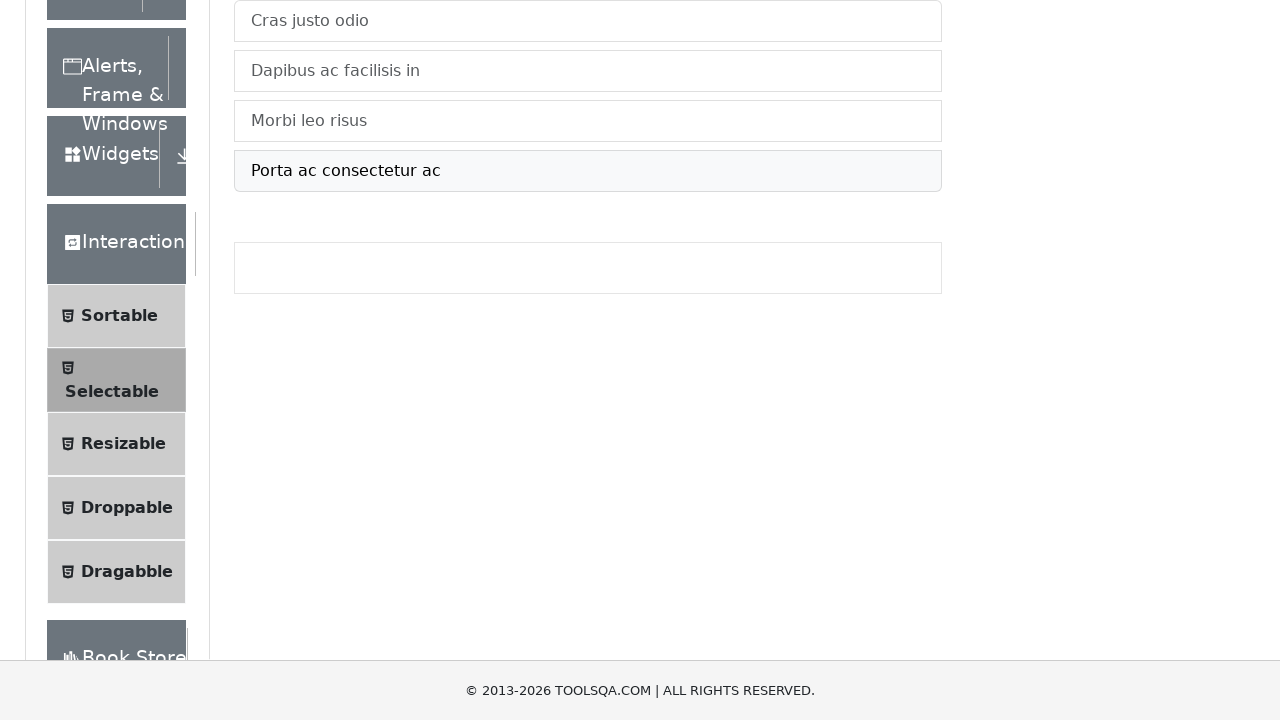

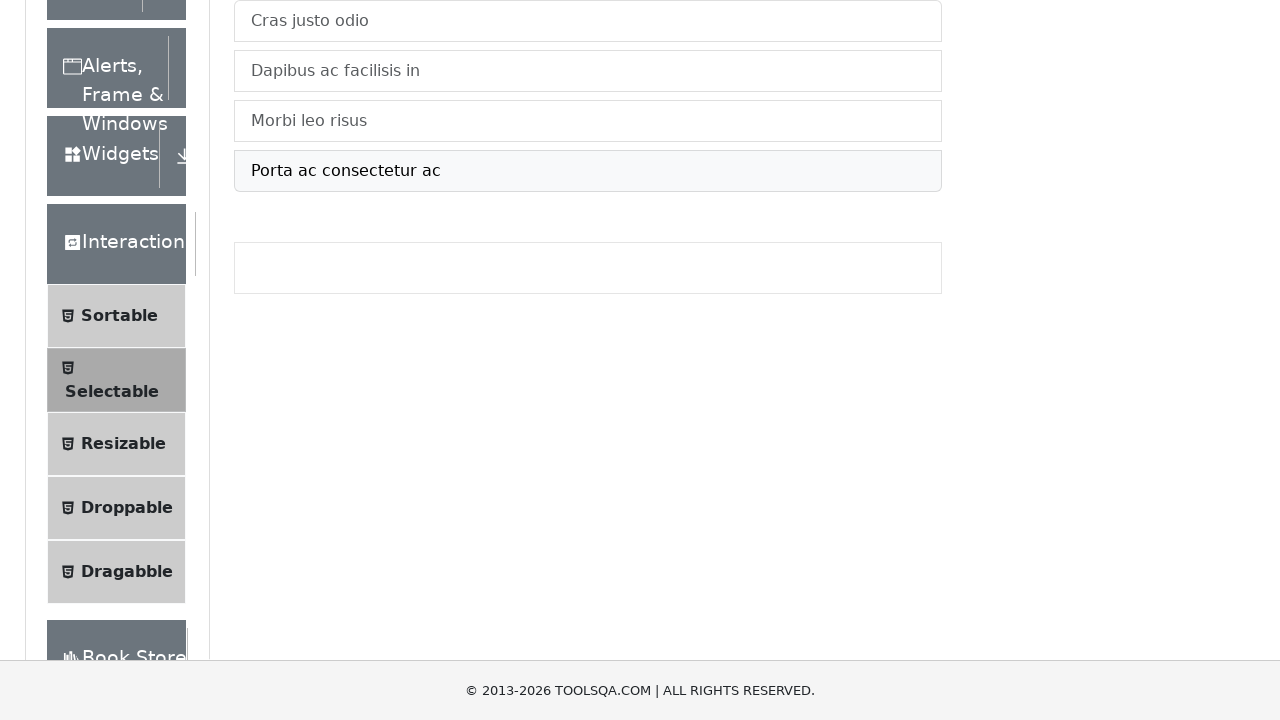